Tests dropdown functionality by navigating to the dropdown page and selecting option 2 by label text, then verifying the selection

Starting URL: https://the-internet.herokuapp.com/

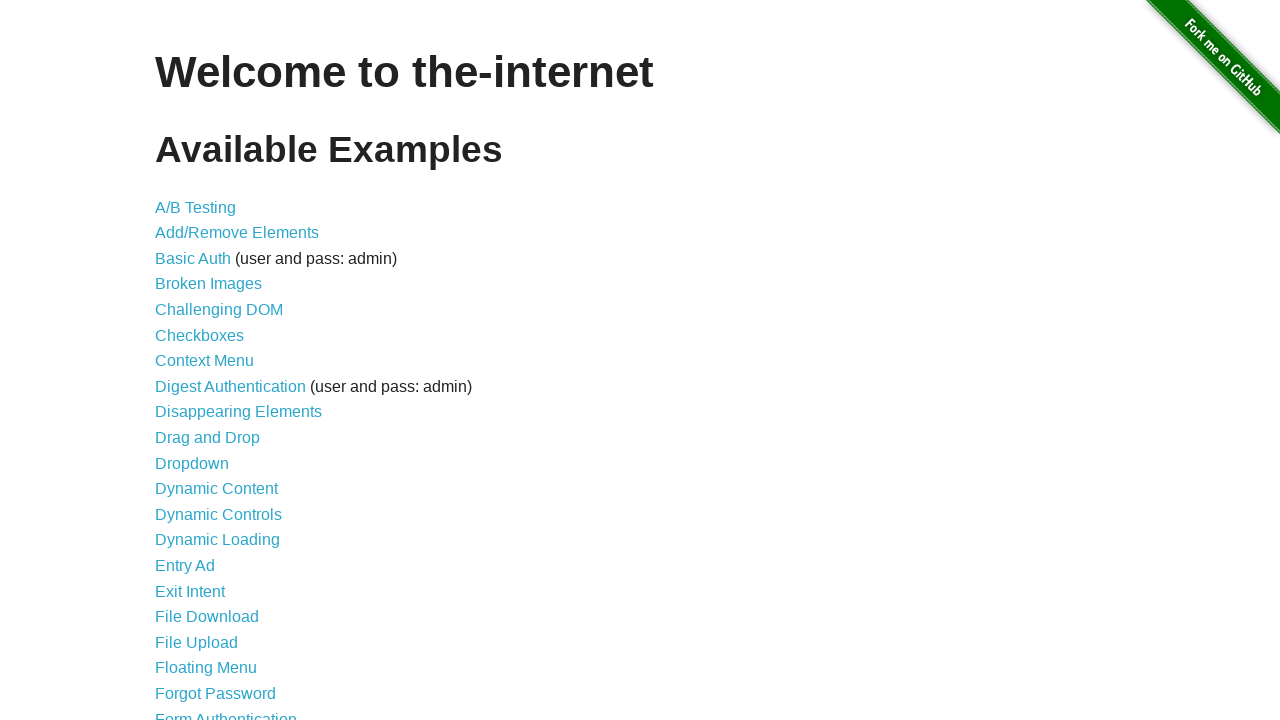

Clicked dropdown link to navigate to dropdown page at (192, 463) on a[href="/dropdown"]
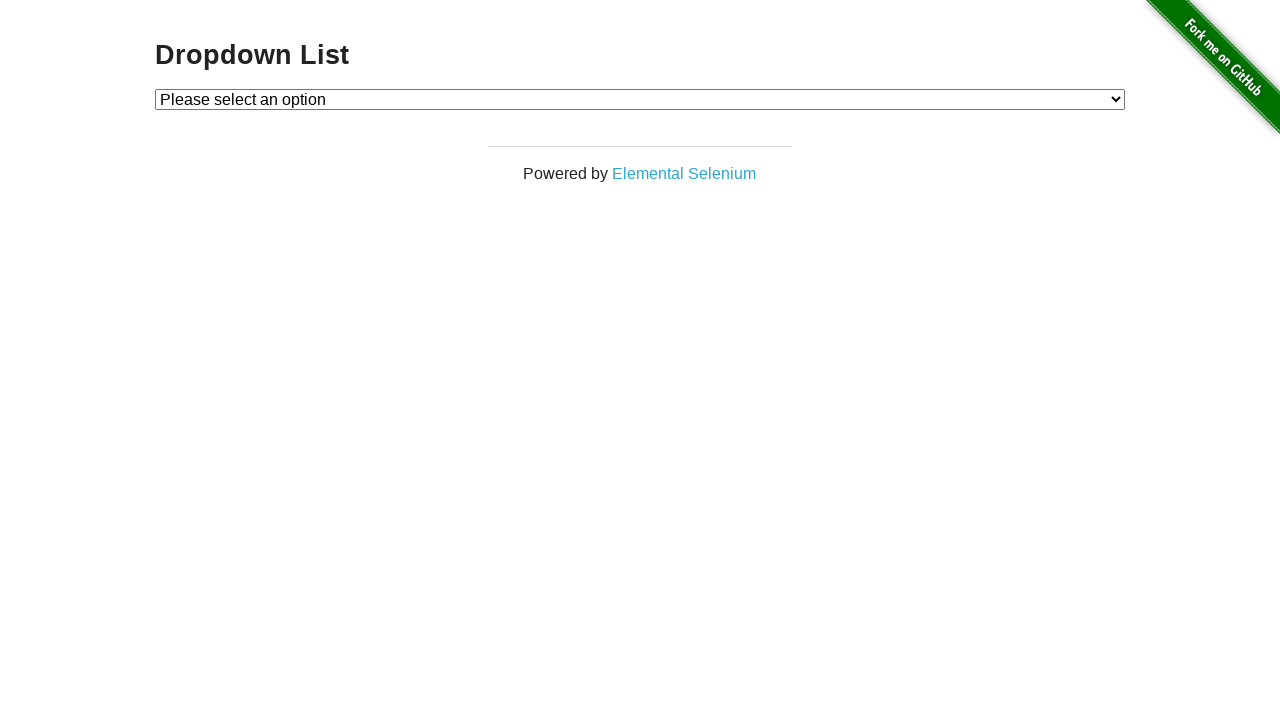

Dropdown element became visible
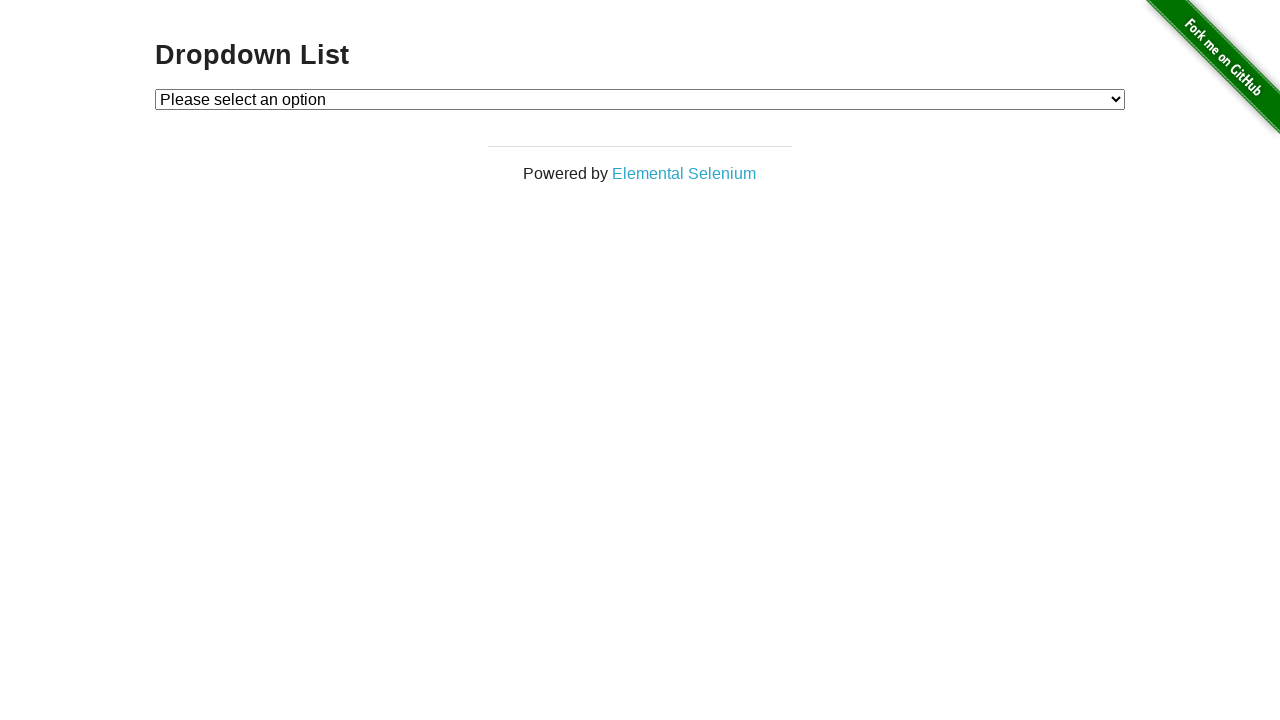

Selected 'Option 2' from dropdown by label on #dropdown
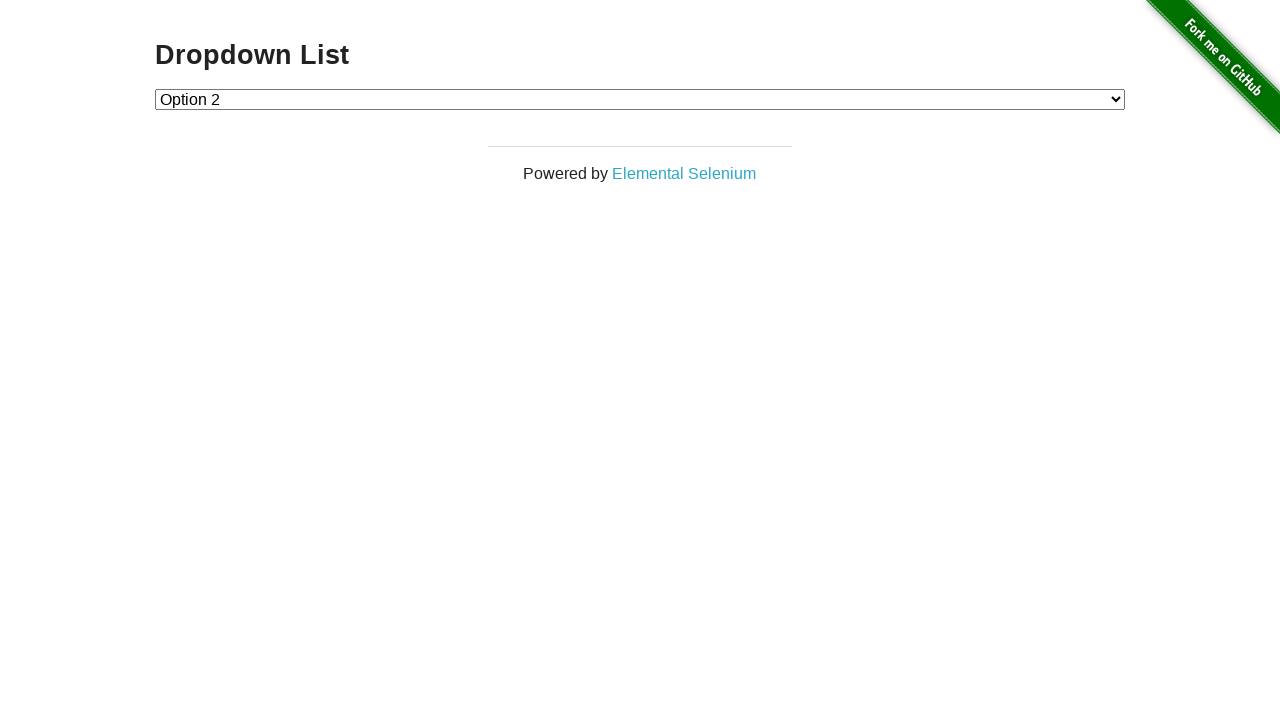

Verified dropdown value is '2'
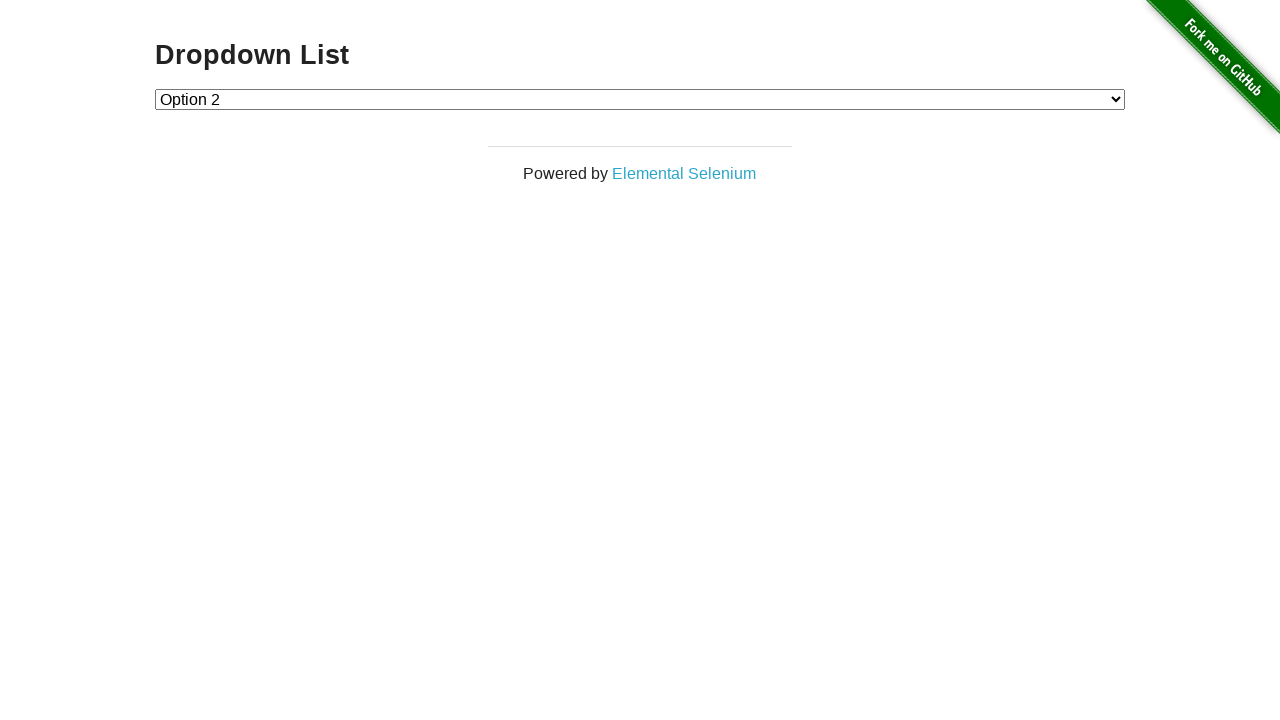

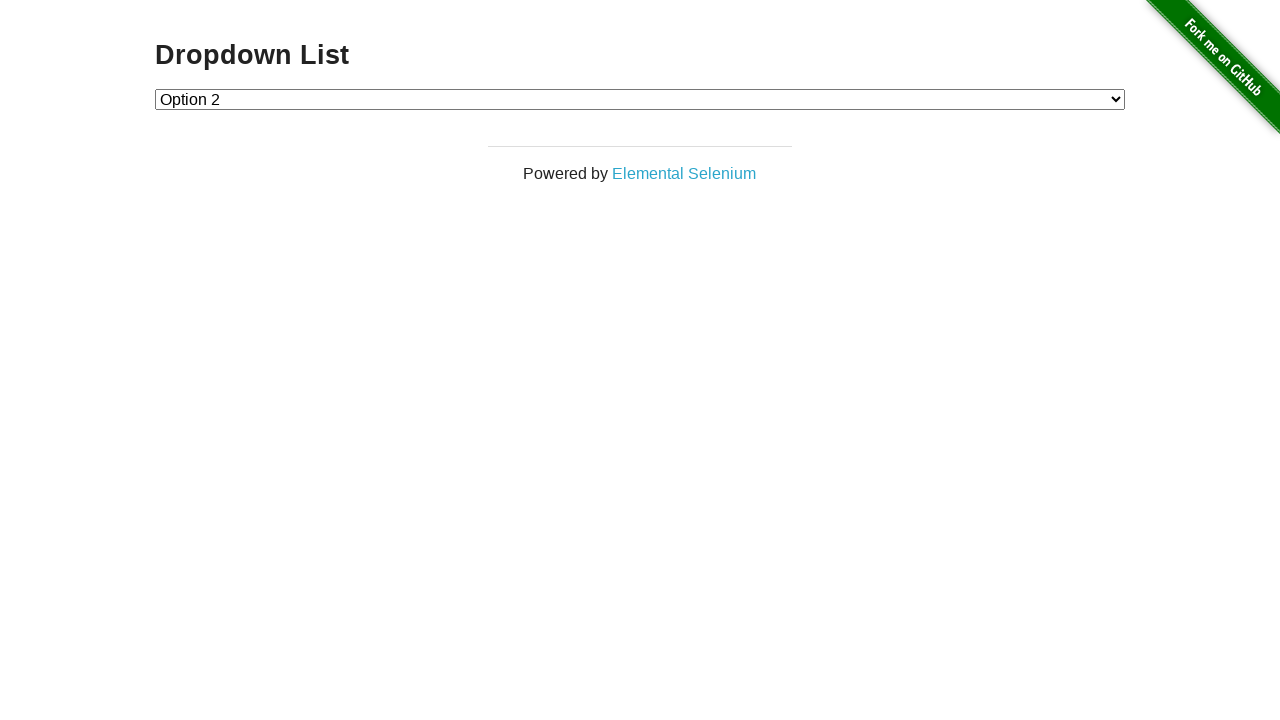